Tests JavaScript alert handling by clicking a button that triggers a JS alert, accepting the alert, and verifying the result message is displayed on the page.

Starting URL: https://the-internet.herokuapp.com/javascript_alerts

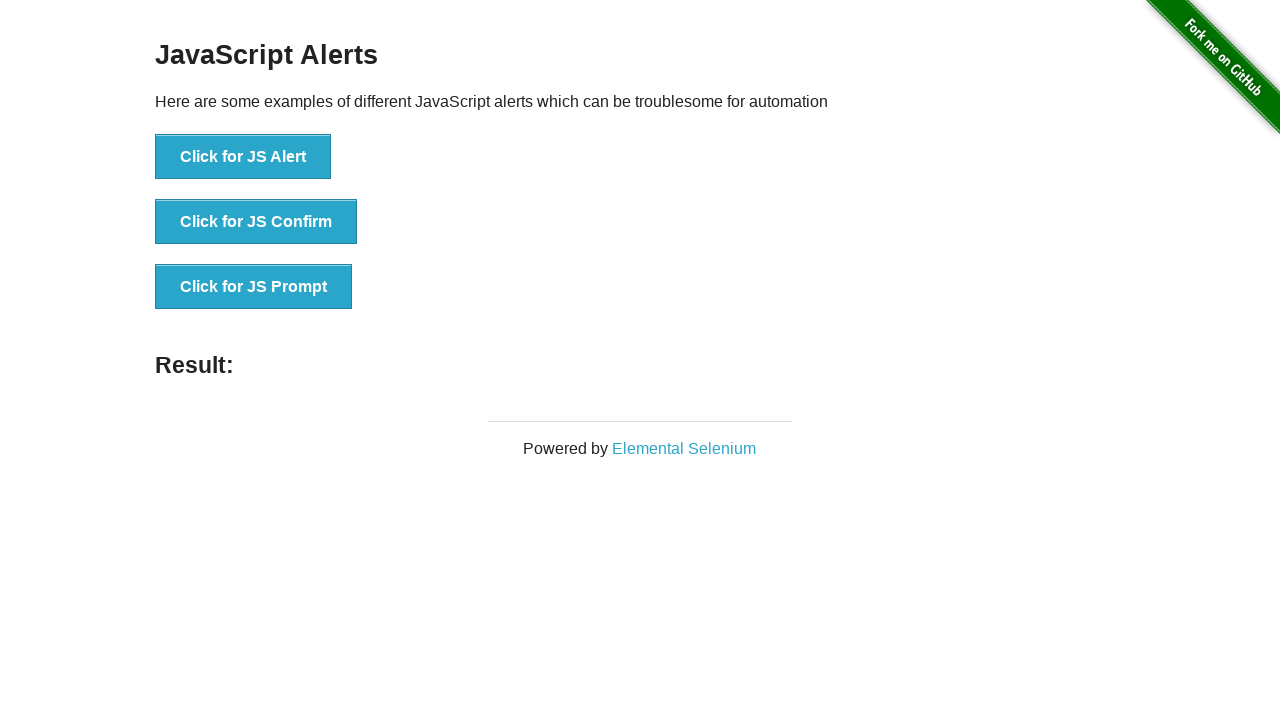

Clicked JS Alert button at (243, 157) on [onclick="jsAlert()"]
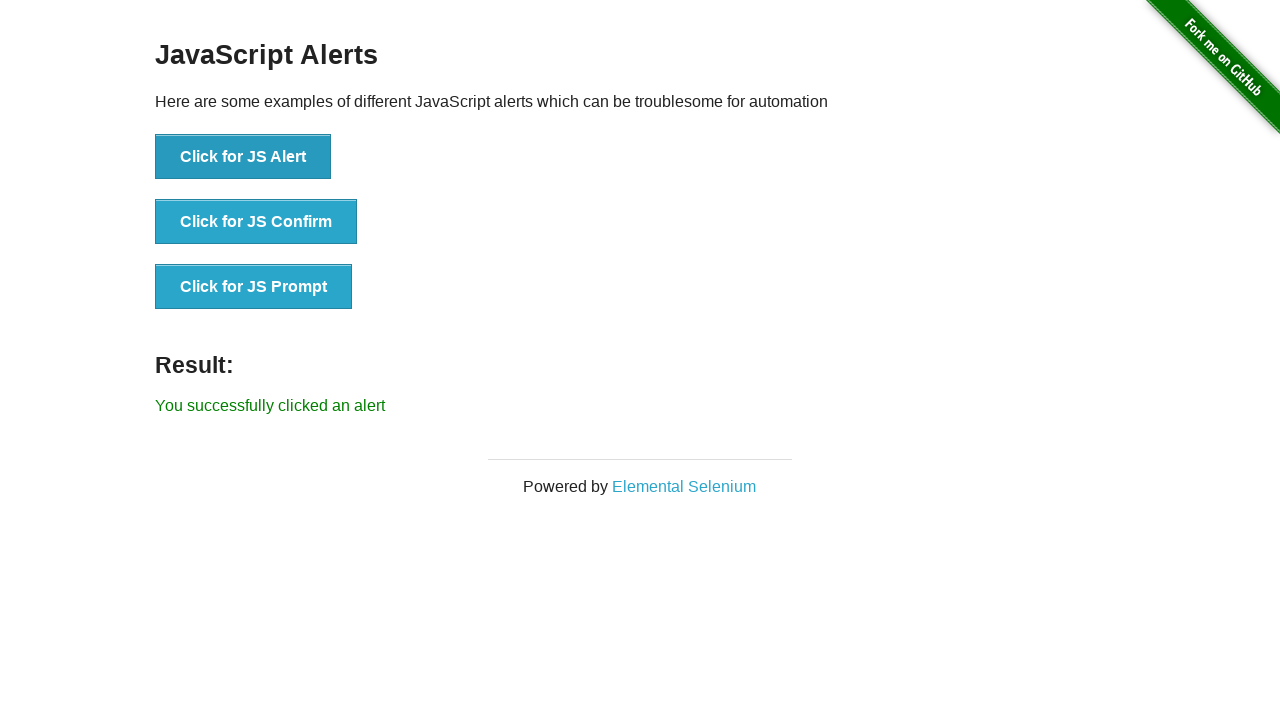

Set up dialog handler to accept alerts
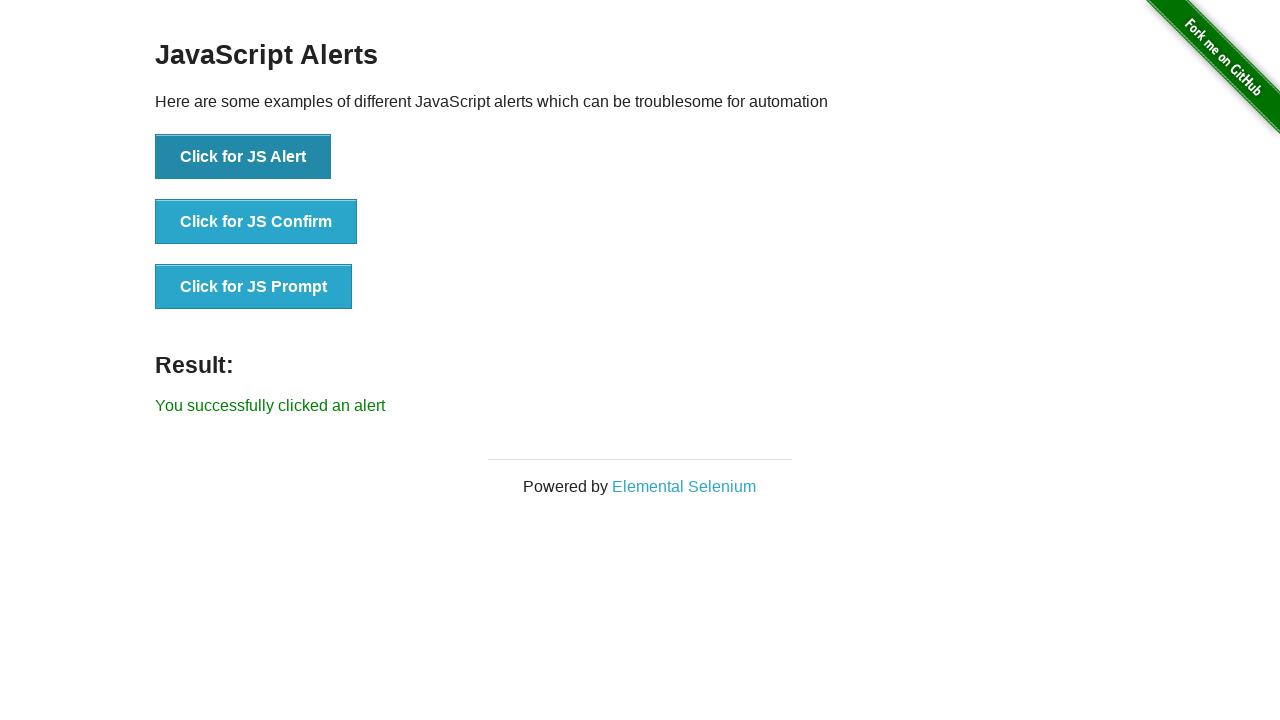

Re-clicked JS Alert button with dialog handler ready at (243, 157) on [onclick="jsAlert()"]
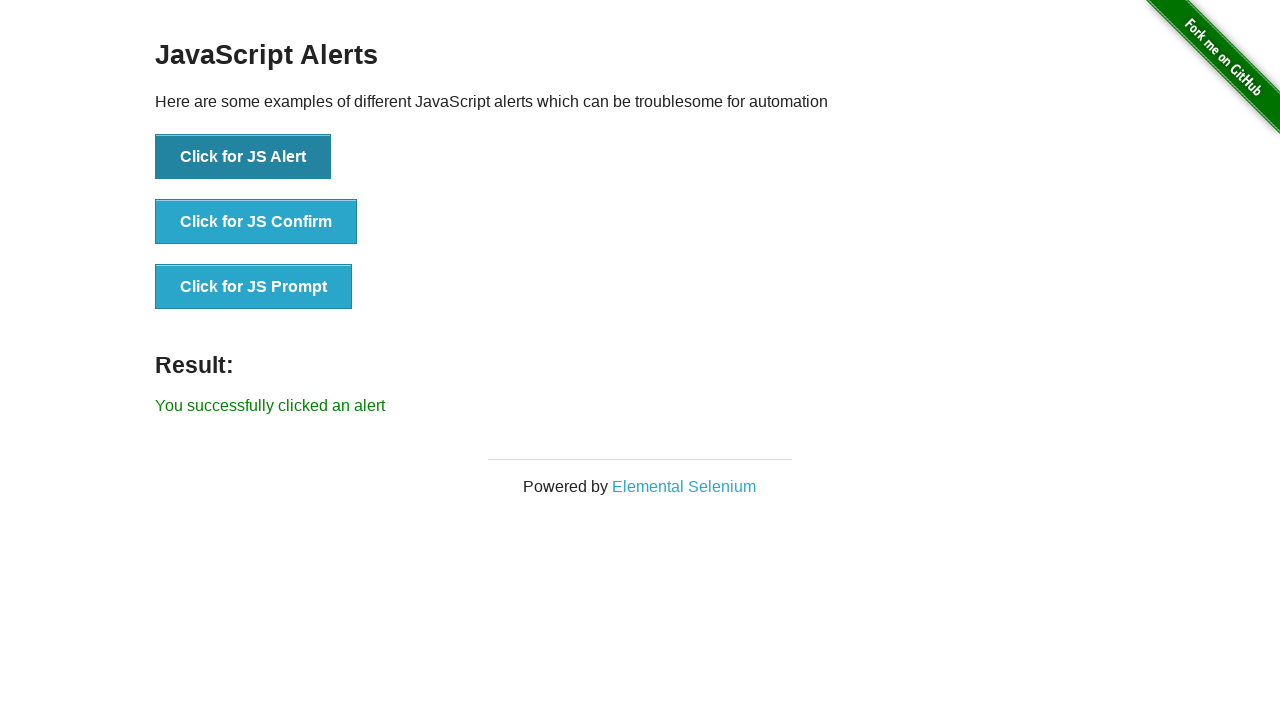

Result message element loaded on page
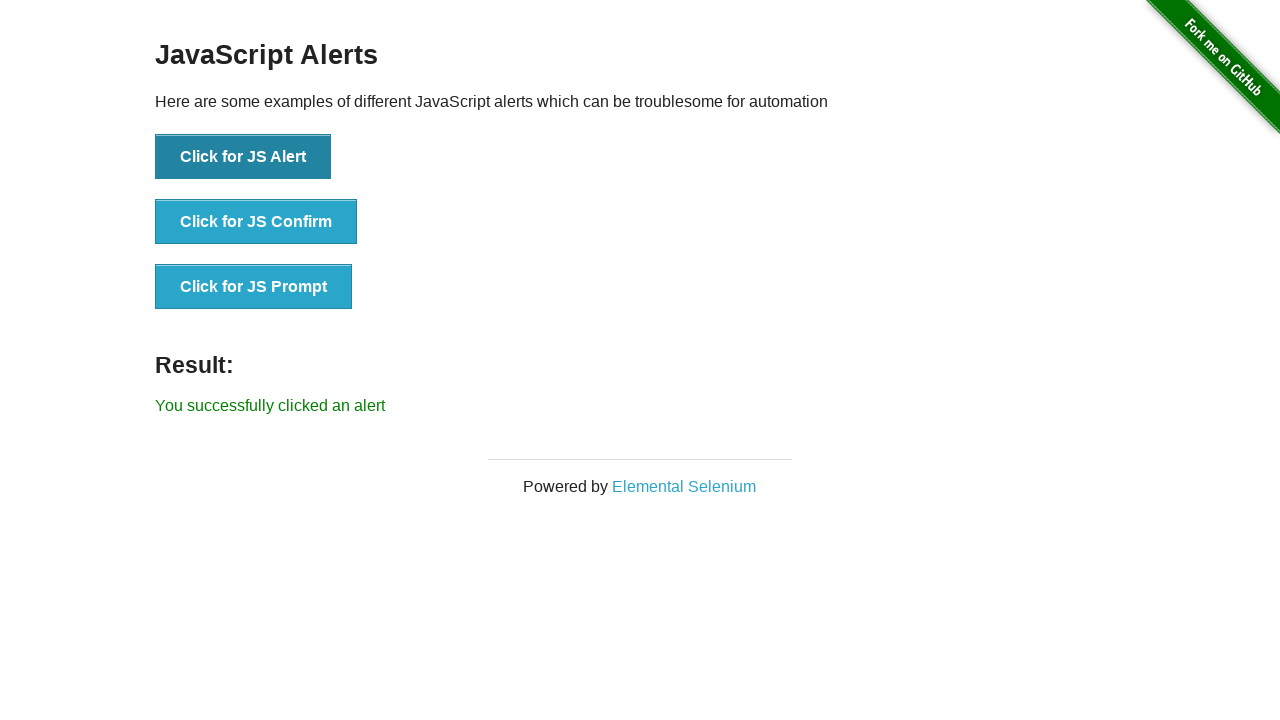

Retrieved result text: You successfully clicked an alert
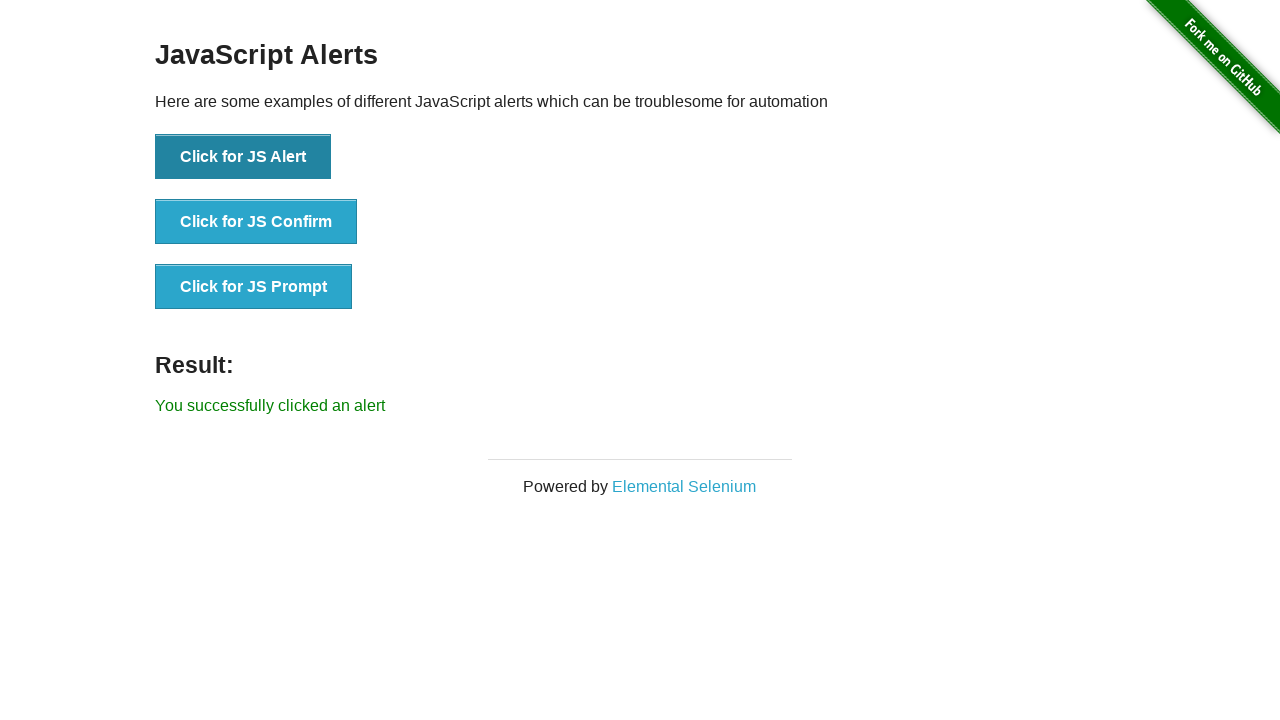

Printed result: You successfully clicked an alert
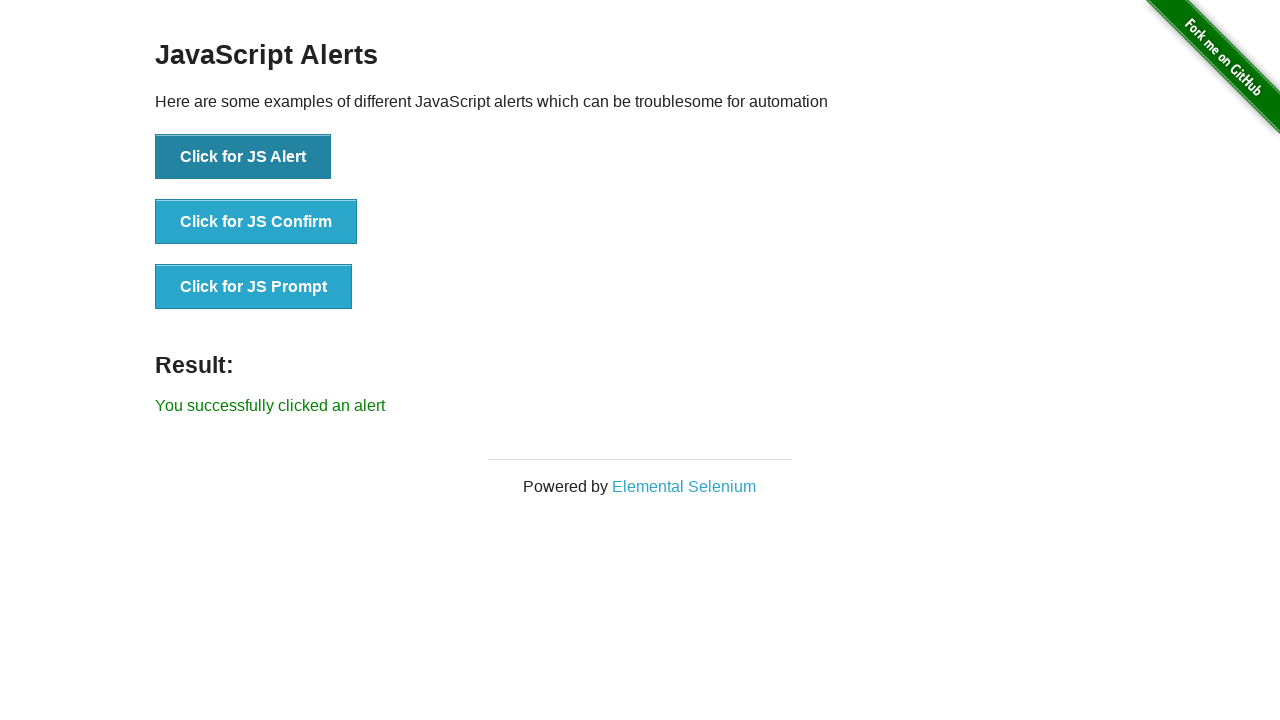

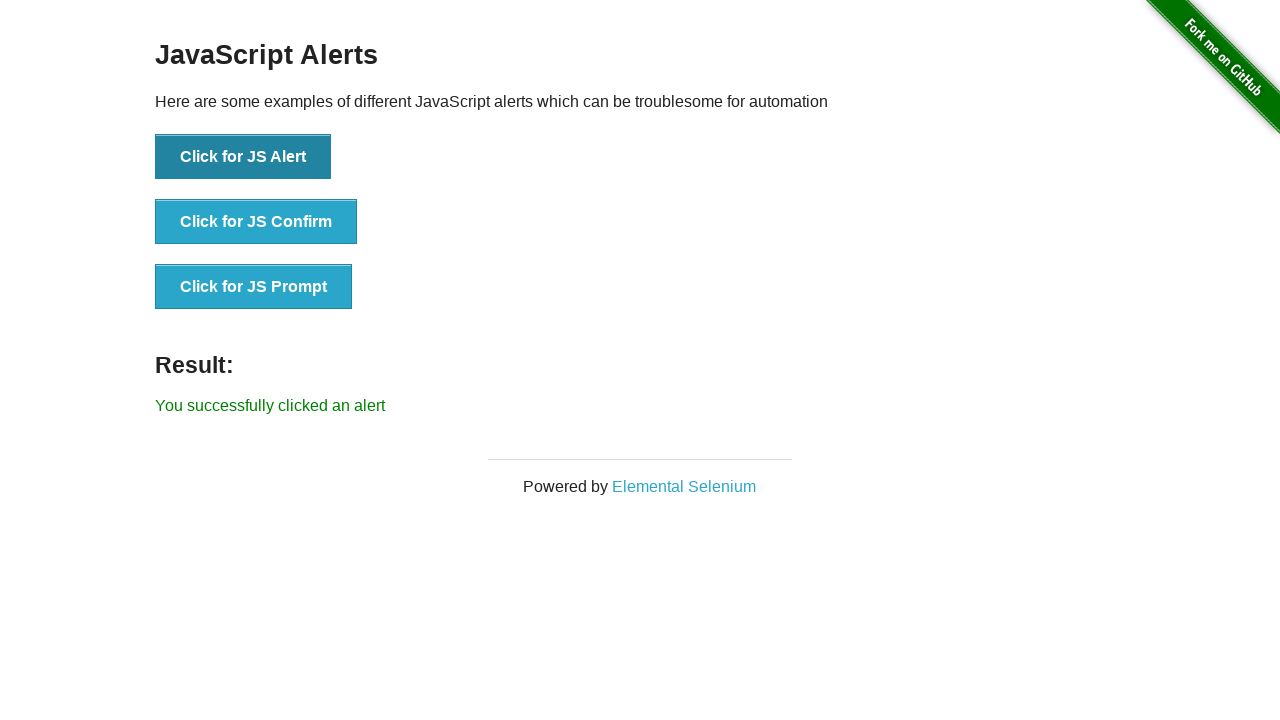